Tests clicking a JS Prompt button, entering text, and verifying the entered text appears in results

Starting URL: https://the-internet.herokuapp.com/javascript_alerts

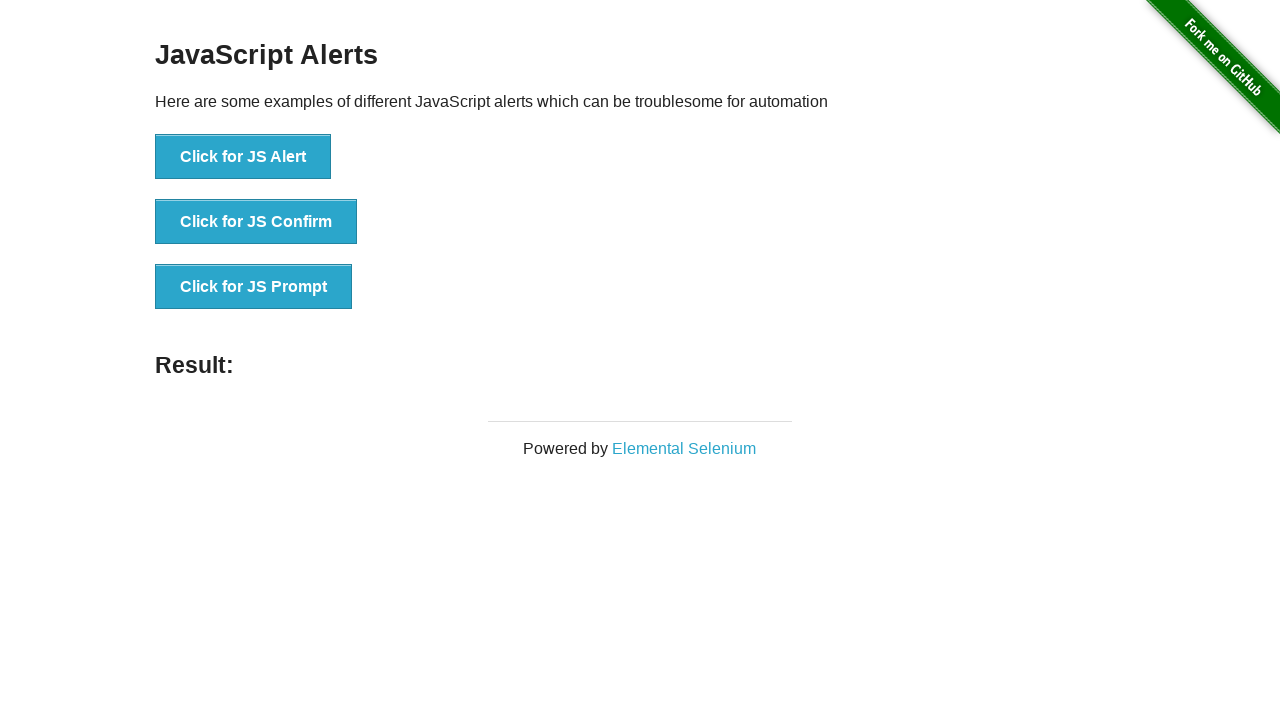

Set up dialog handler to accept prompt with text 'hello im new'
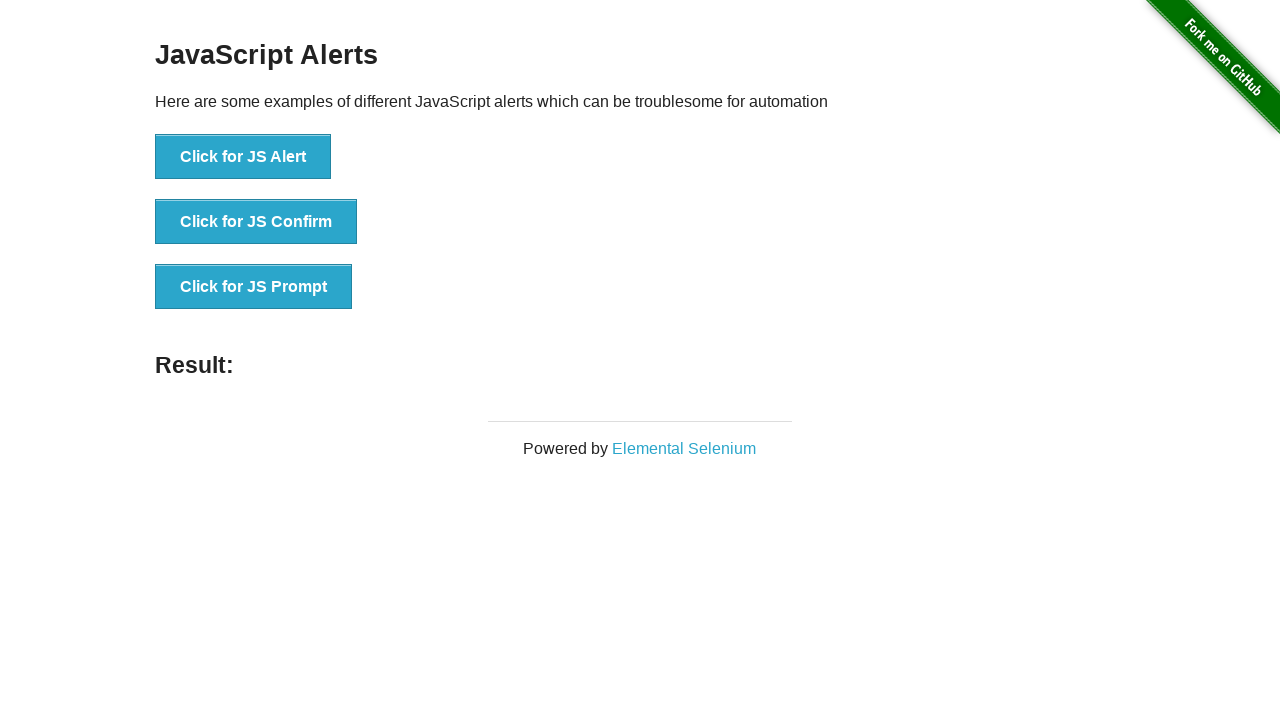

Clicked JS Prompt button at (254, 287) on text=Click for JS Prompt
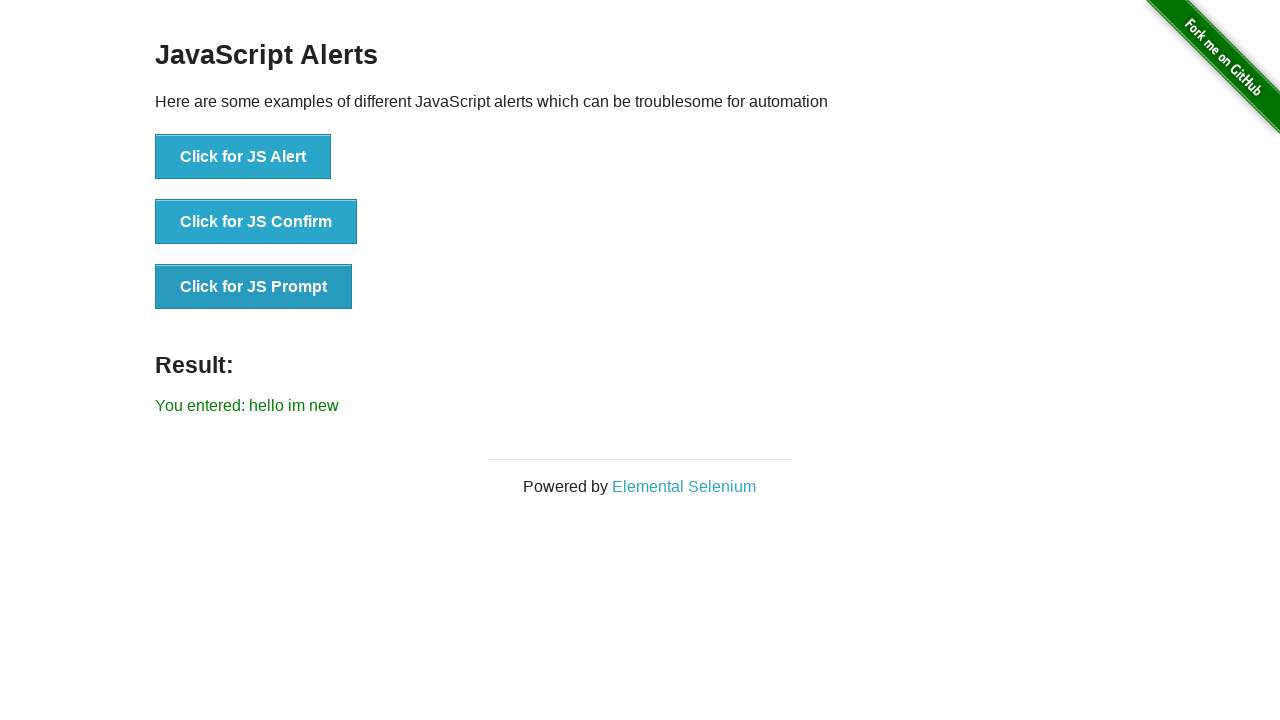

Result element loaded and visible
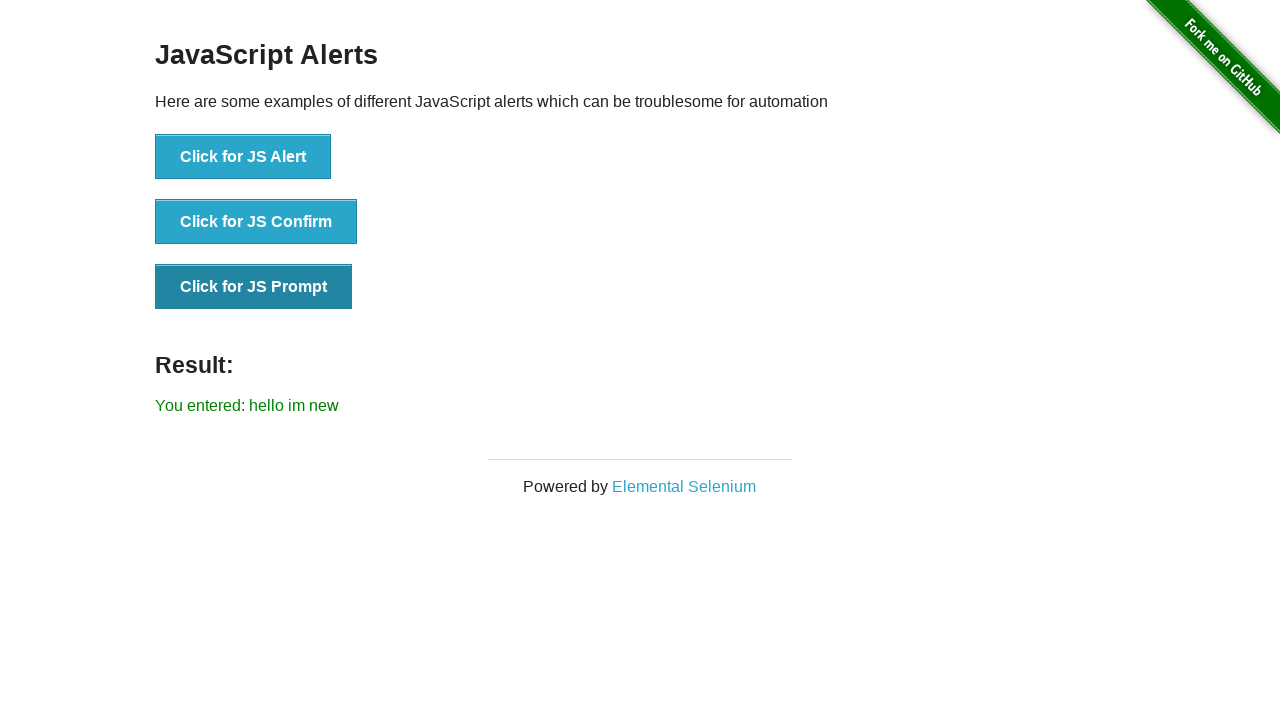

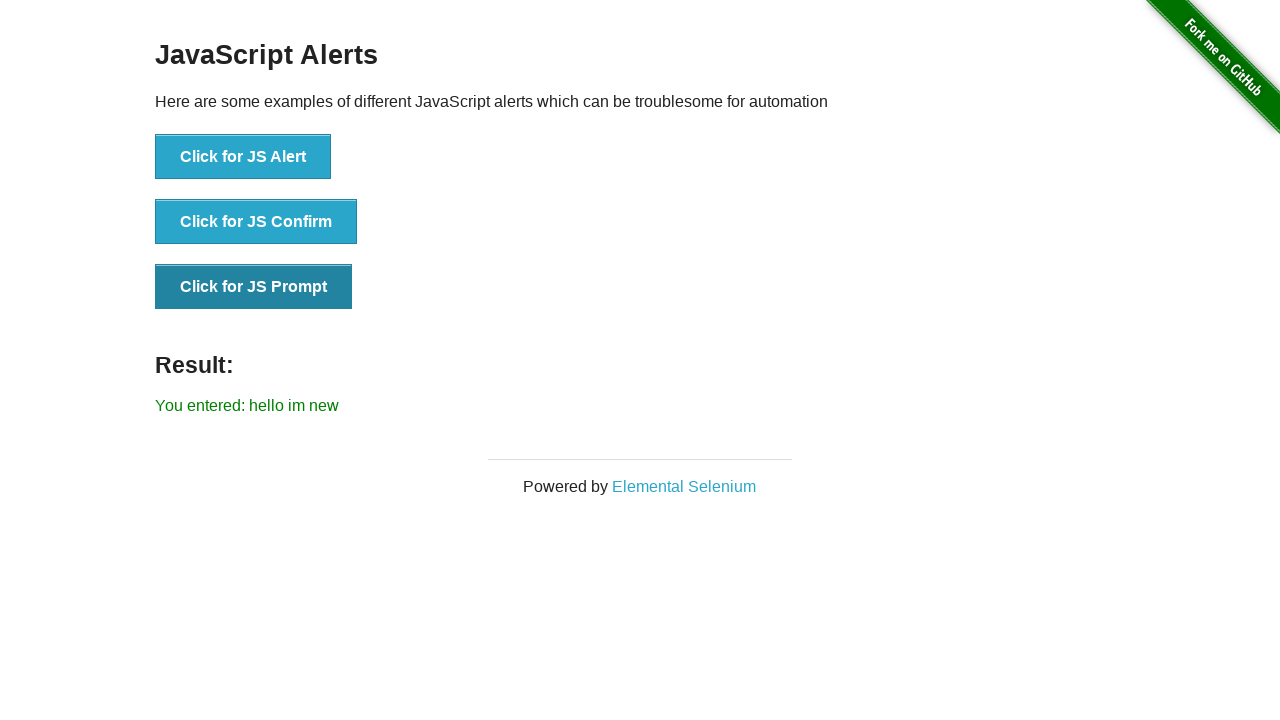